Tests UCLA Schedule of Classes page navigation by selecting a term (Spring 2025), choosing a subject from the dropdown, clicking the search button, and expanding all course results.

Starting URL: https://sa.ucla.edu/ro/public/soc

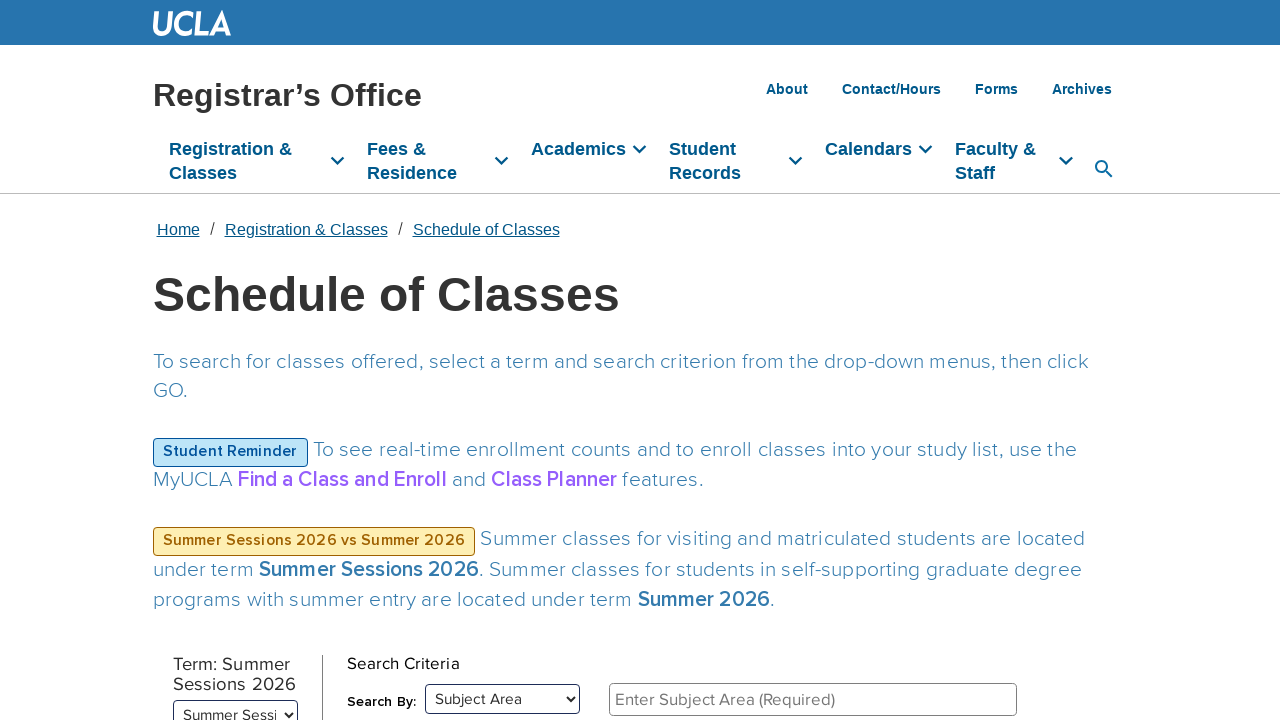

Waited for ucla-sa-soc-app element to load
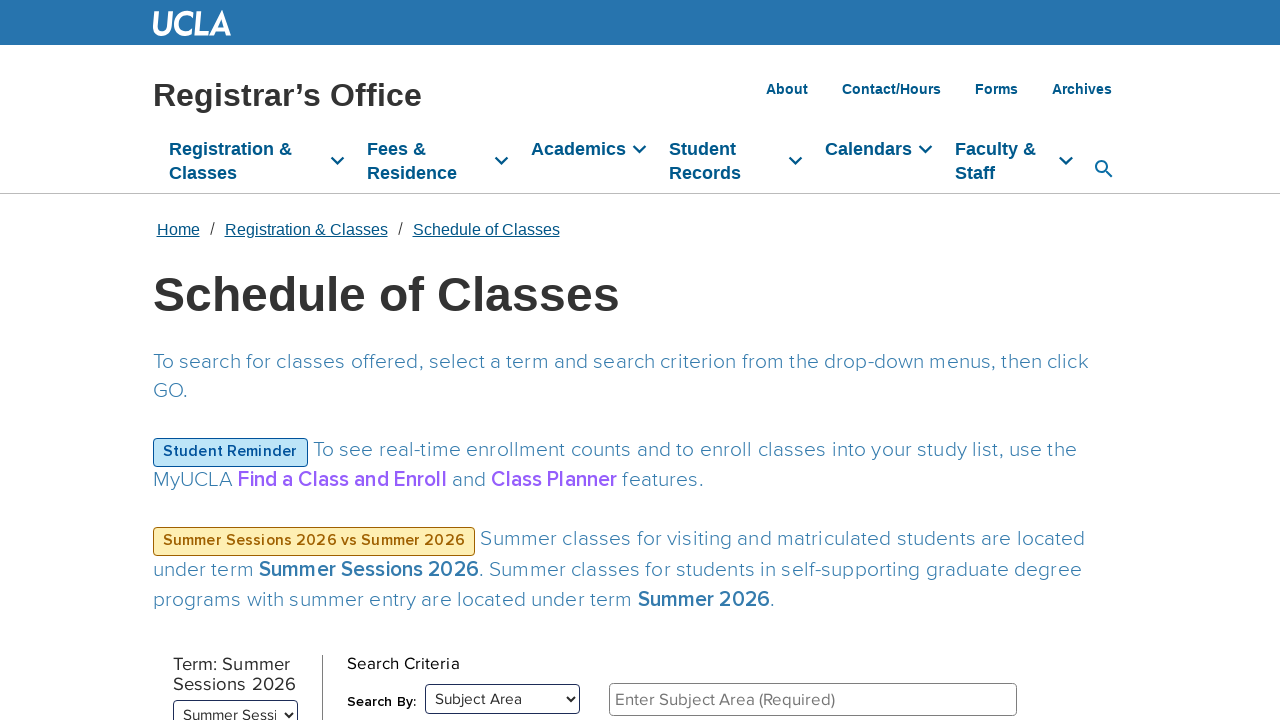

Selected Spring 2025 term from dropdown
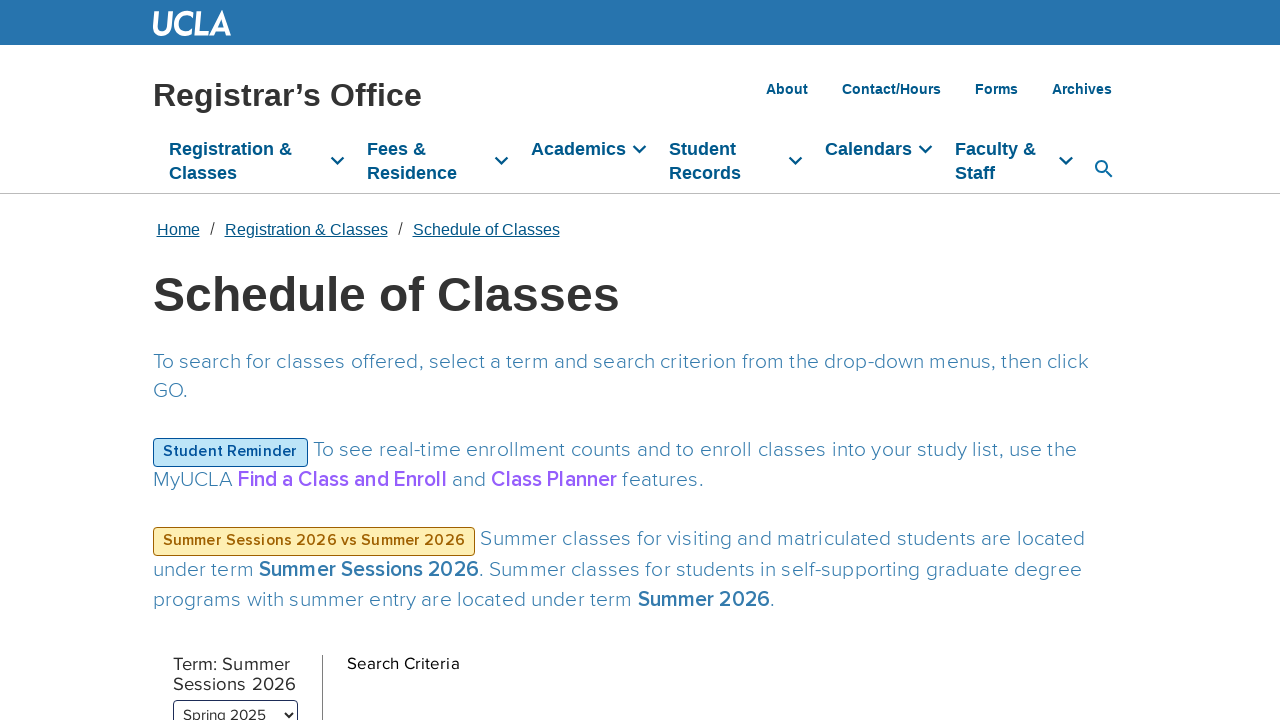

Subject dropdown appeared after term selection
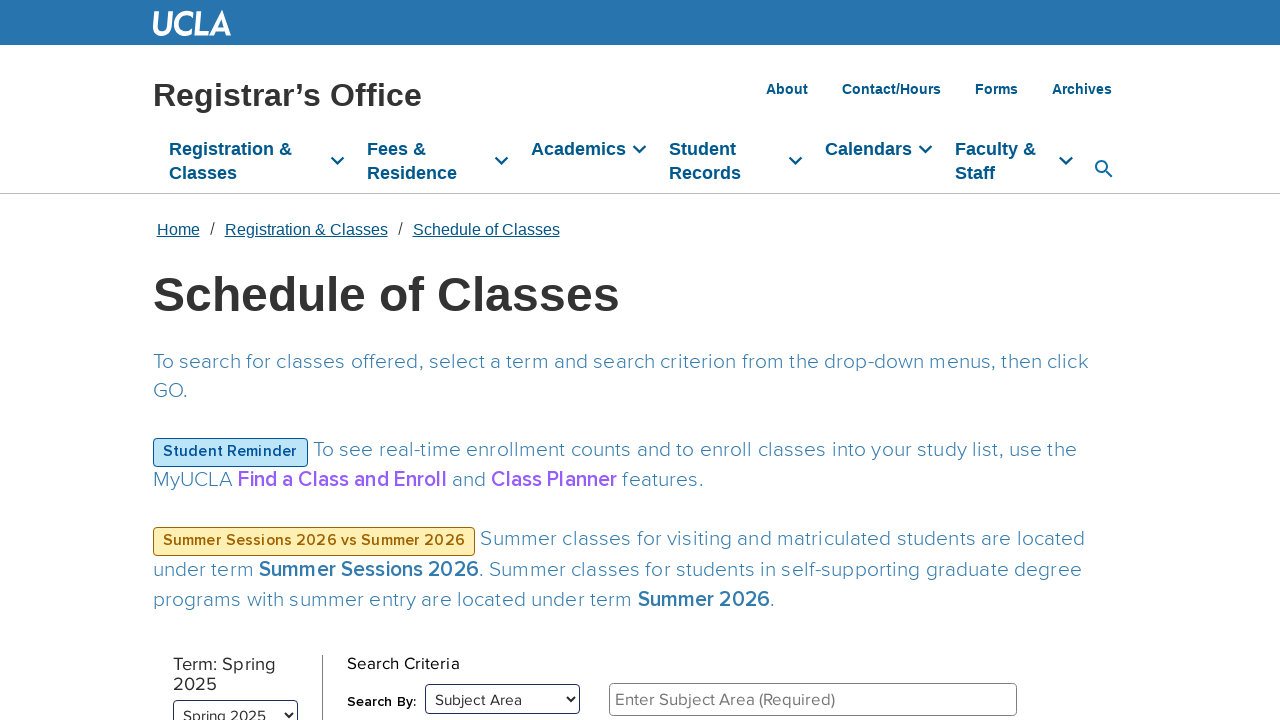

Clicked subject dropdown input field
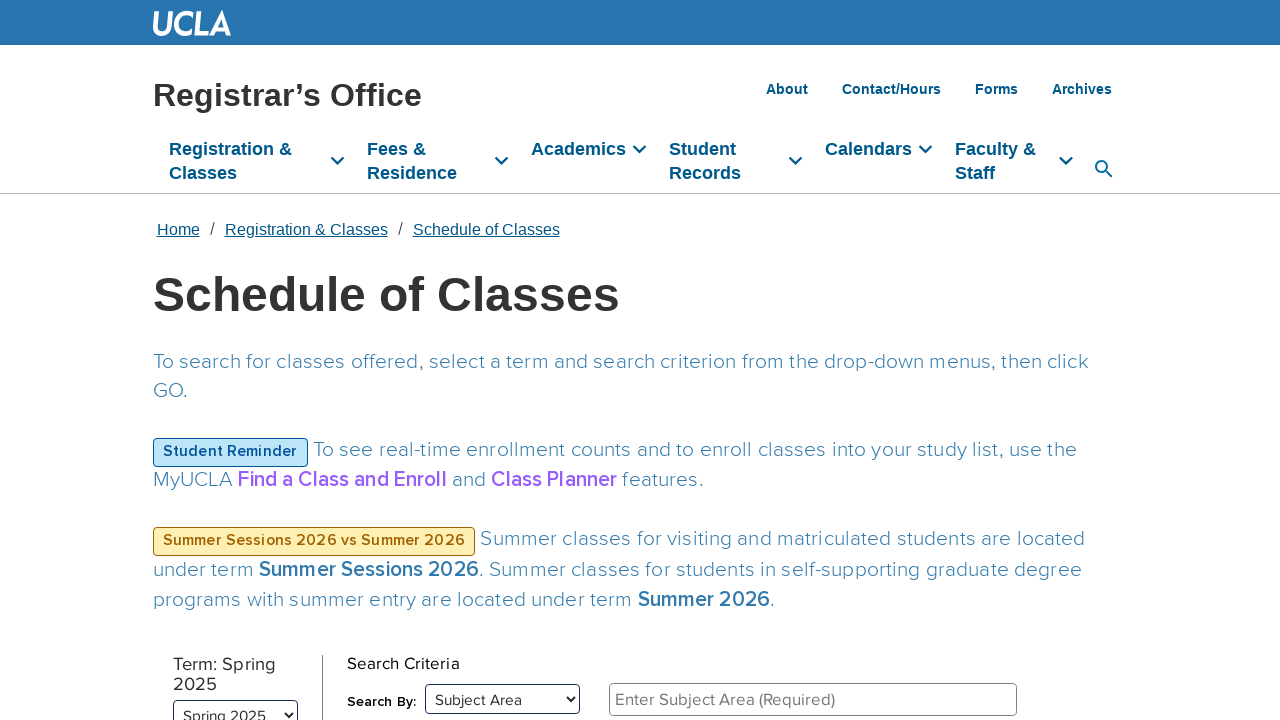

Subject dropdown items populated
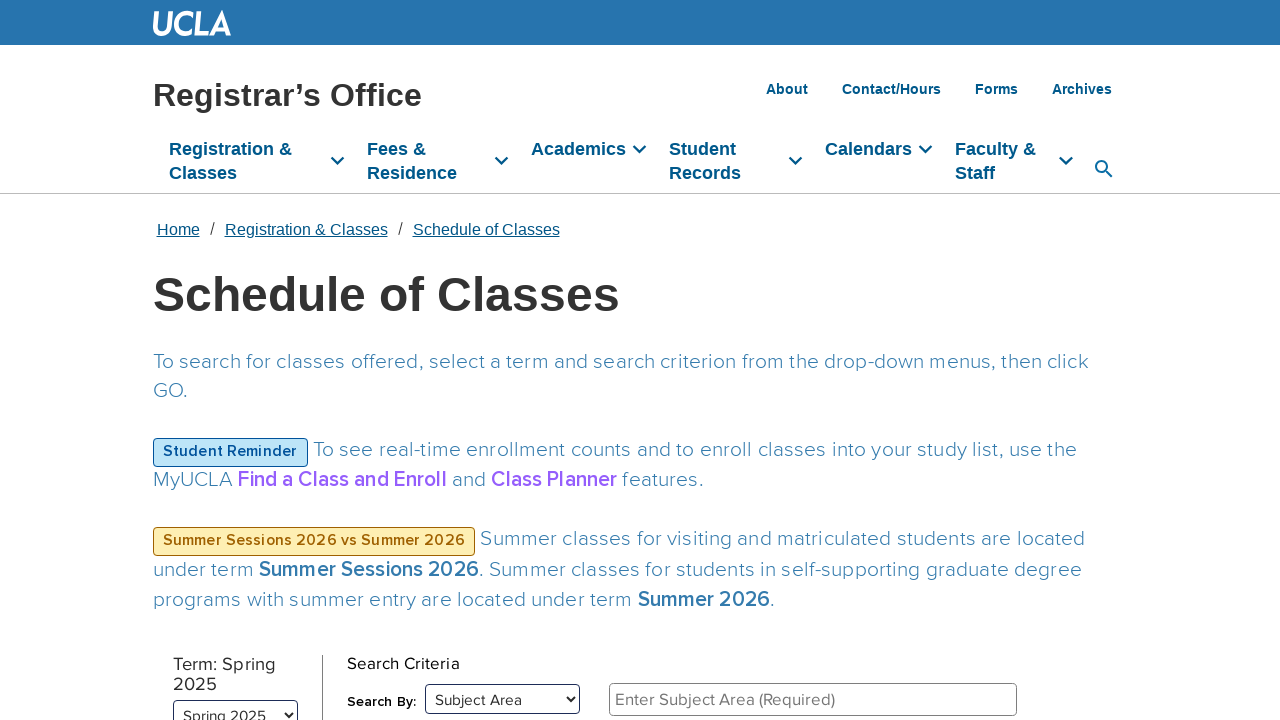

Selected first subject from dropdown
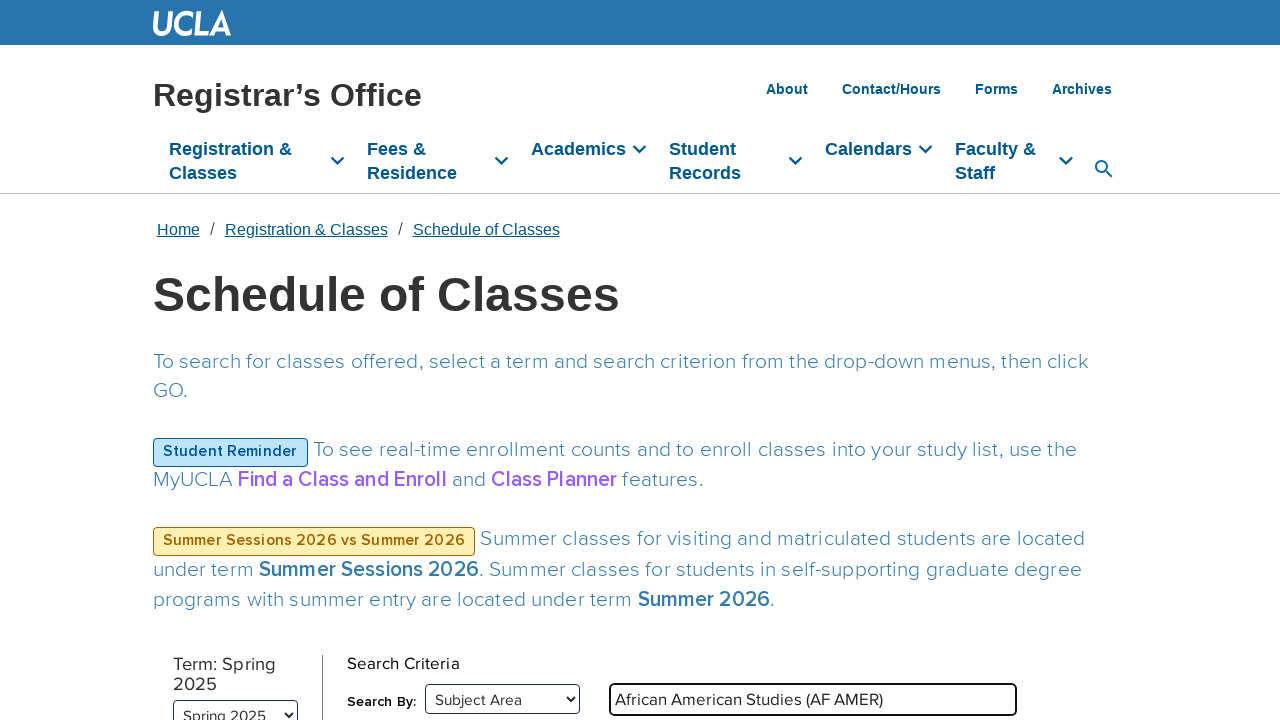

Clicked Go button to search for courses
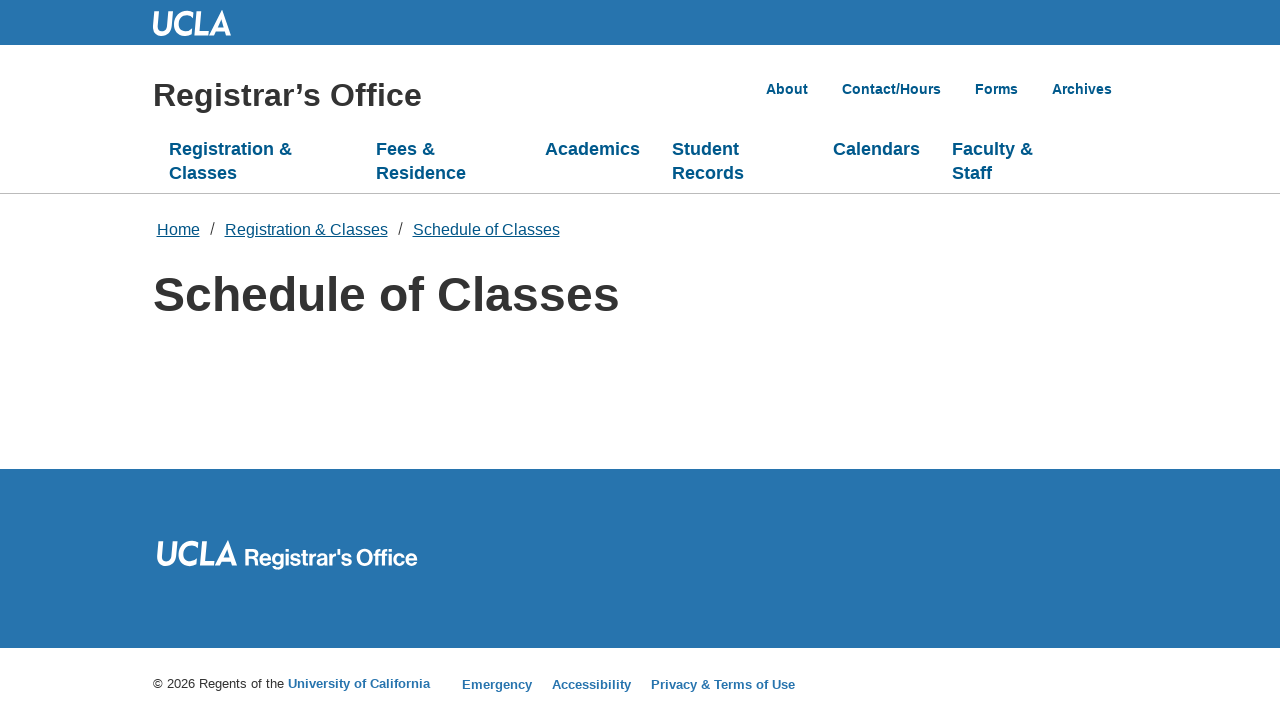

Search results loaded successfully
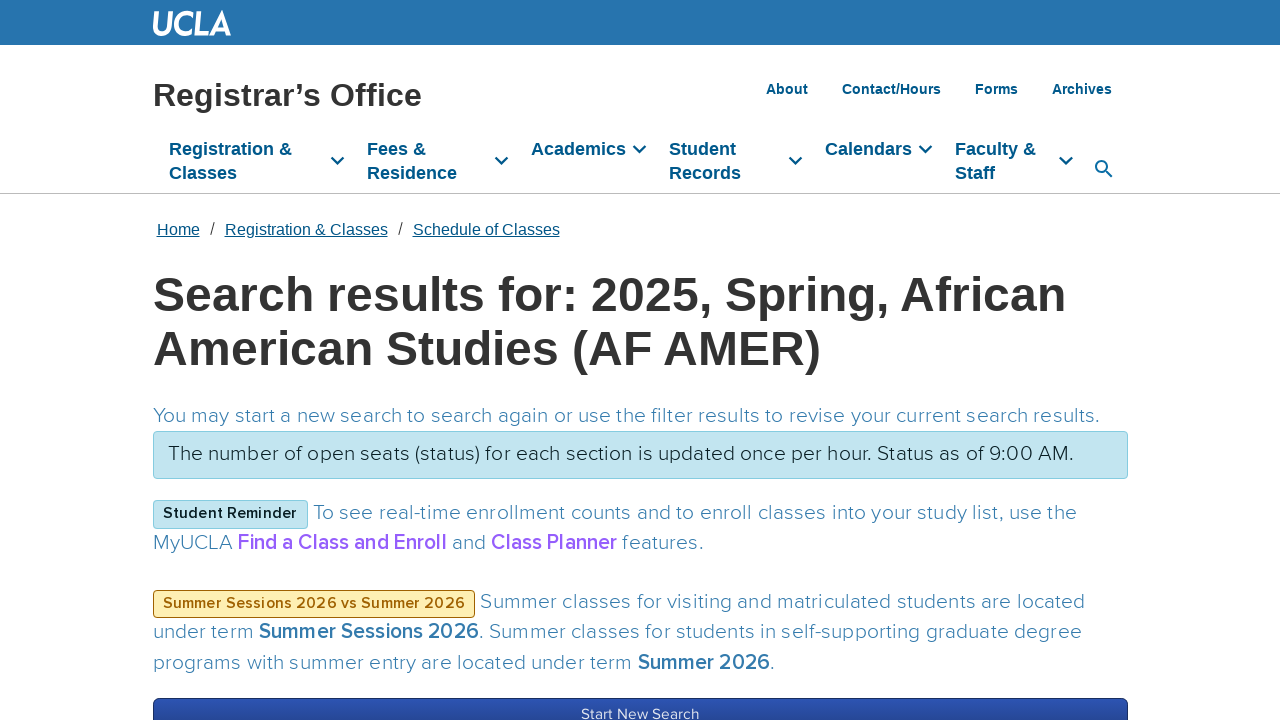

Clicked expand all button to display all course details
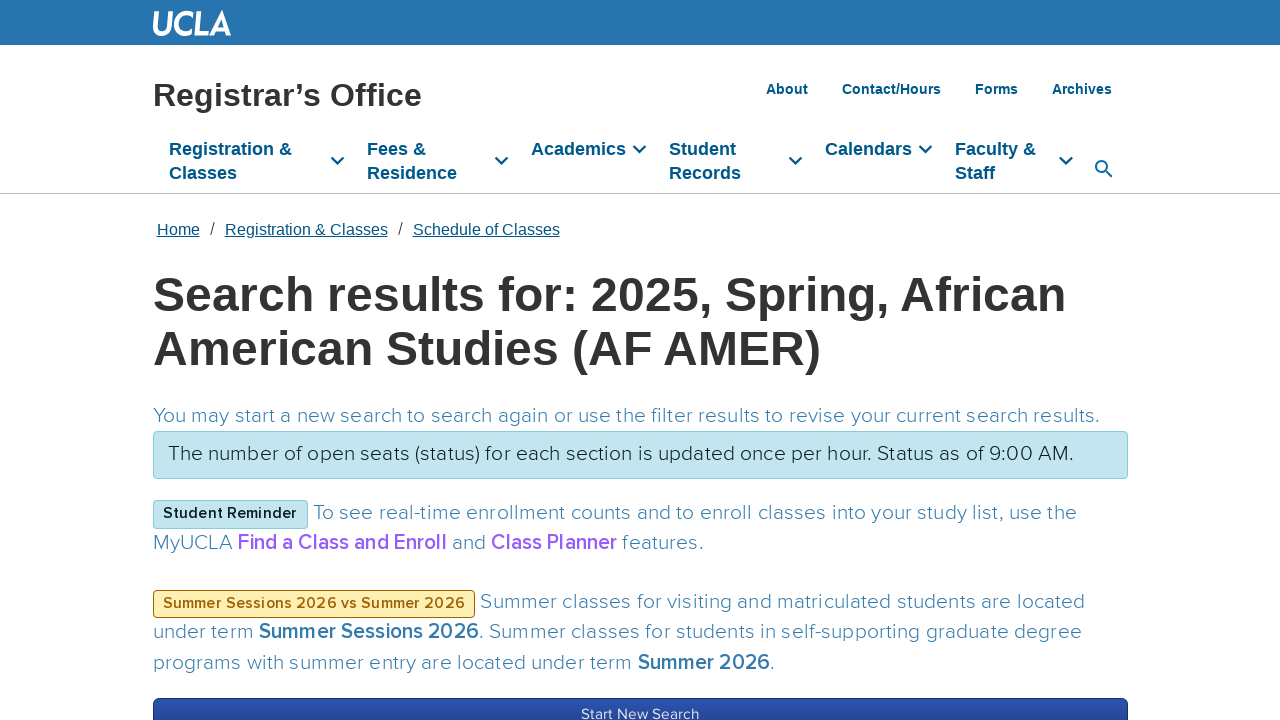

All course results expanded and visible
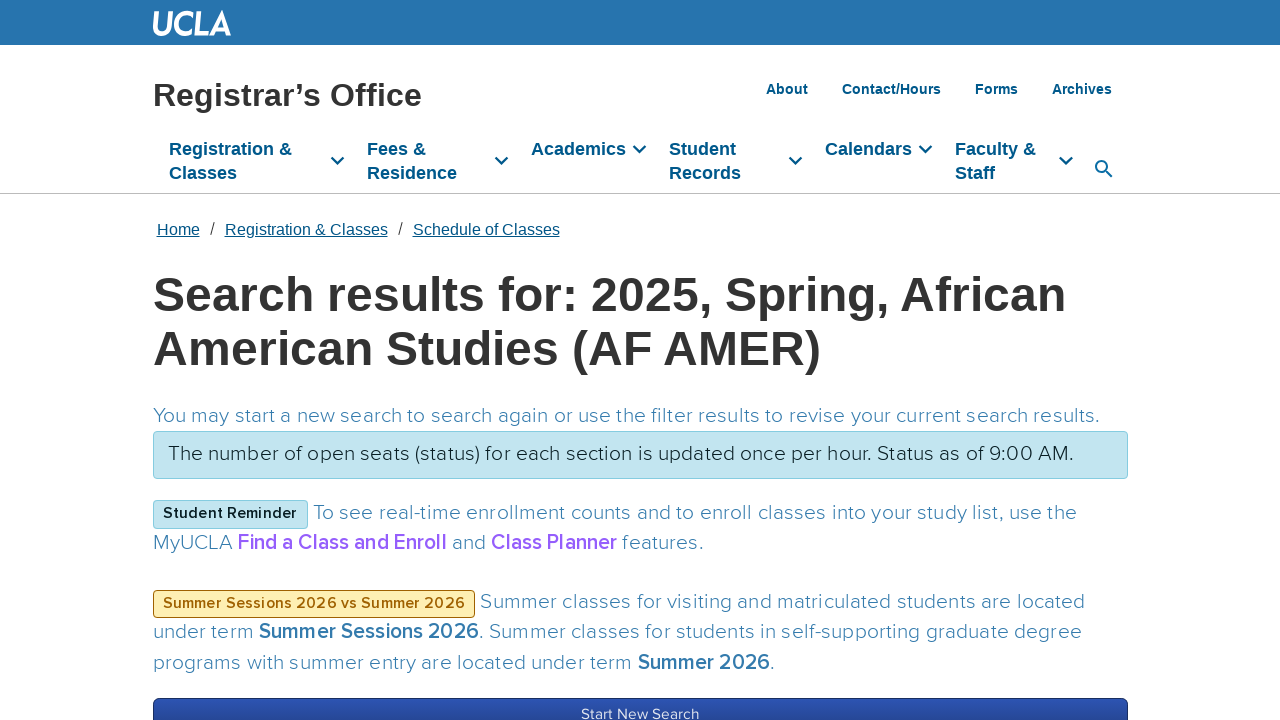

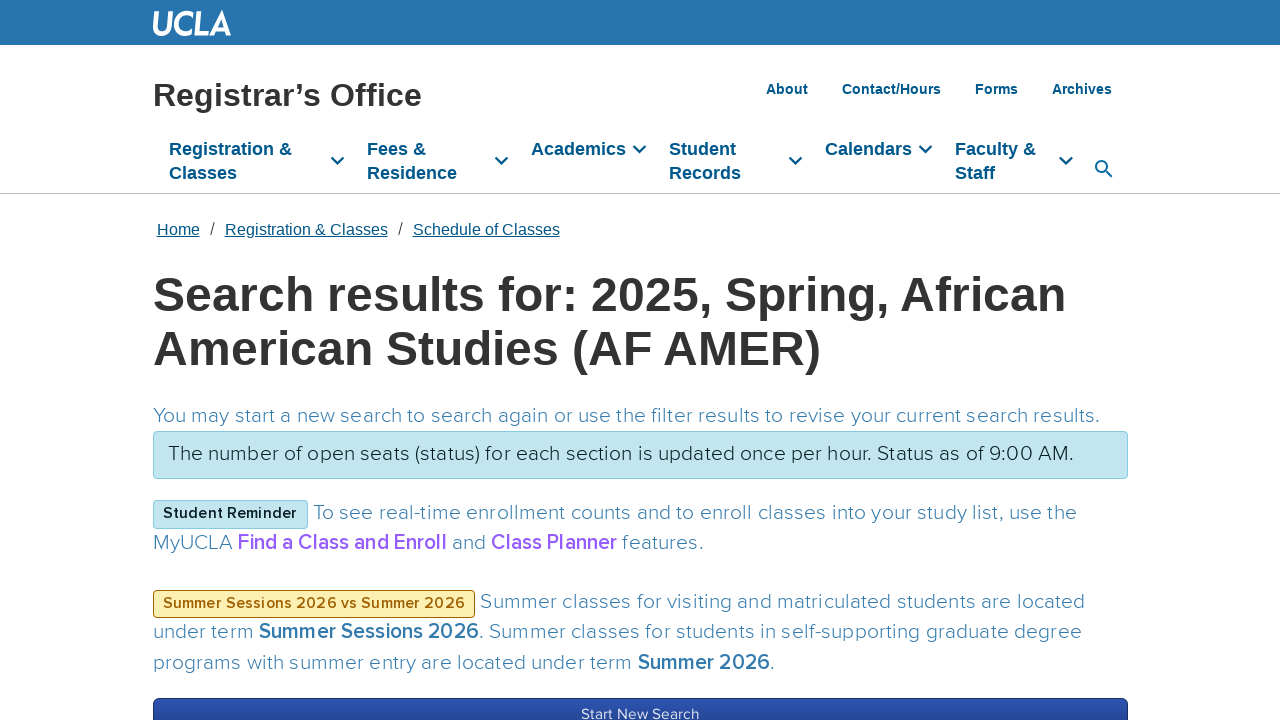